Tests click and hold functionality to select multiple consecutive items in a grid

Starting URL: http://jqueryui.com/resources/demos/selectable/display-grid.html

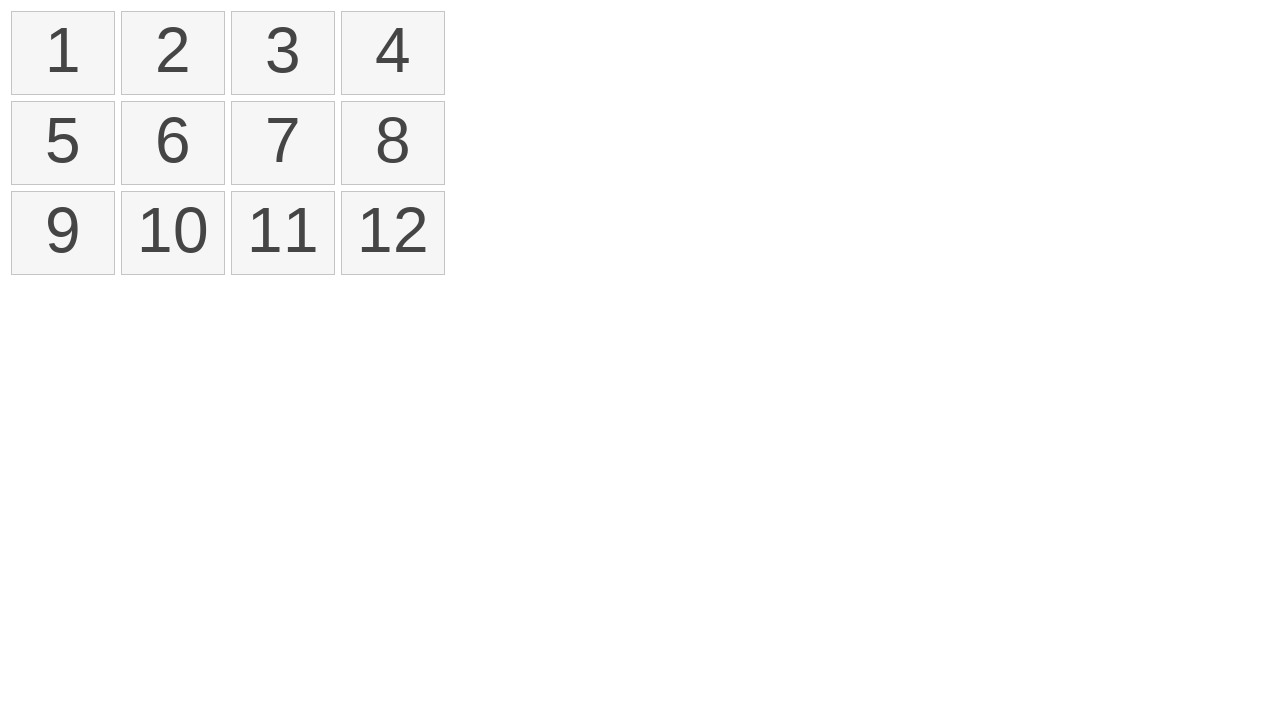

Located first item in selectable grid
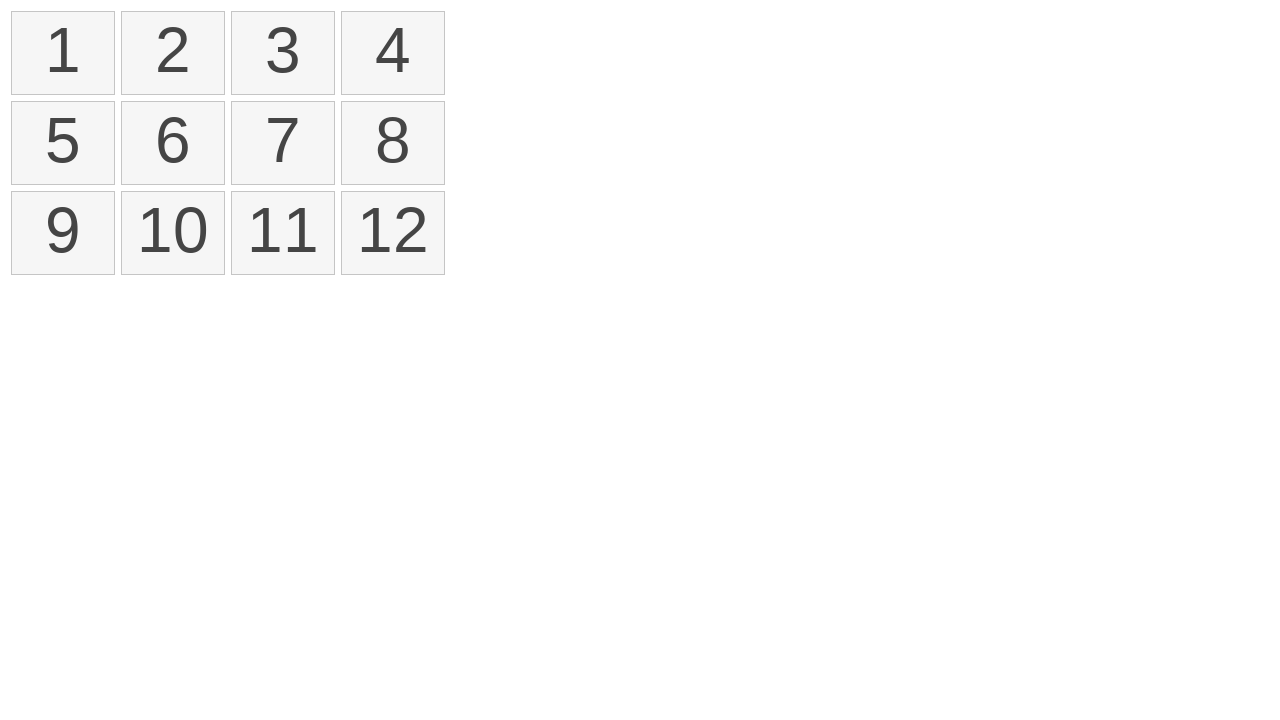

Located fourth item in selectable grid
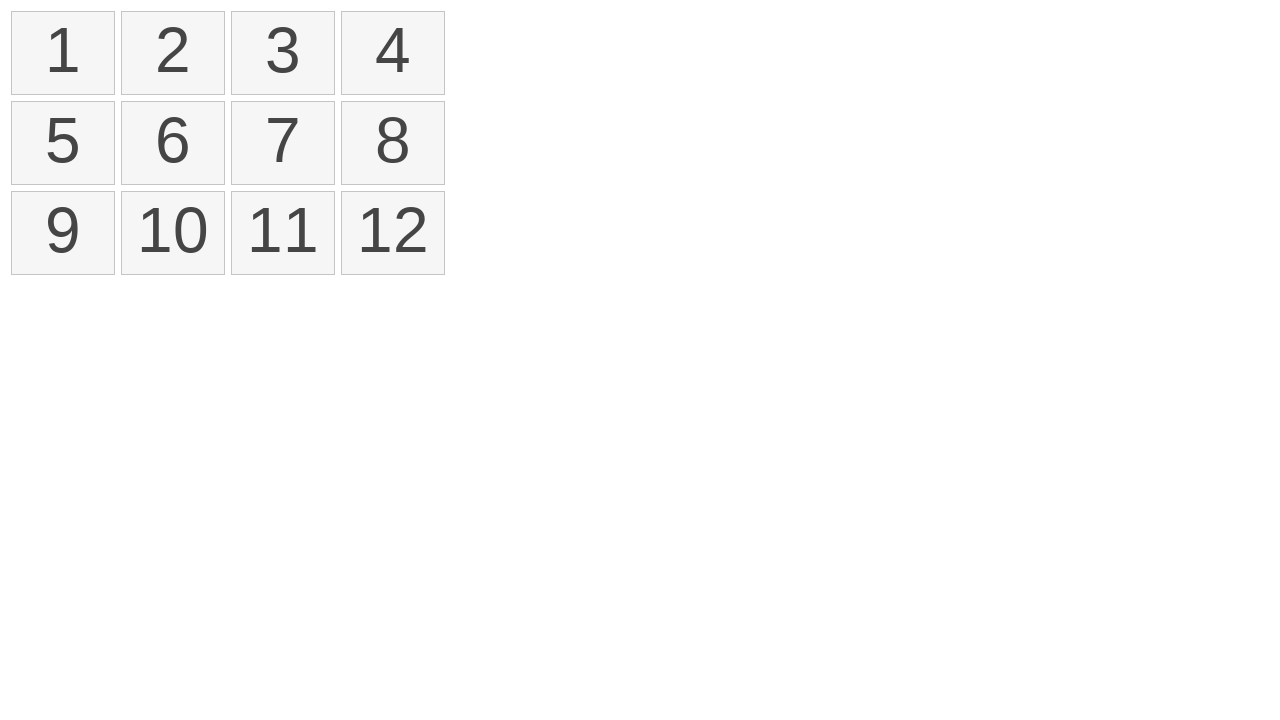

Dragged from first item to fourth item to select multiple consecutive items at (393, 53)
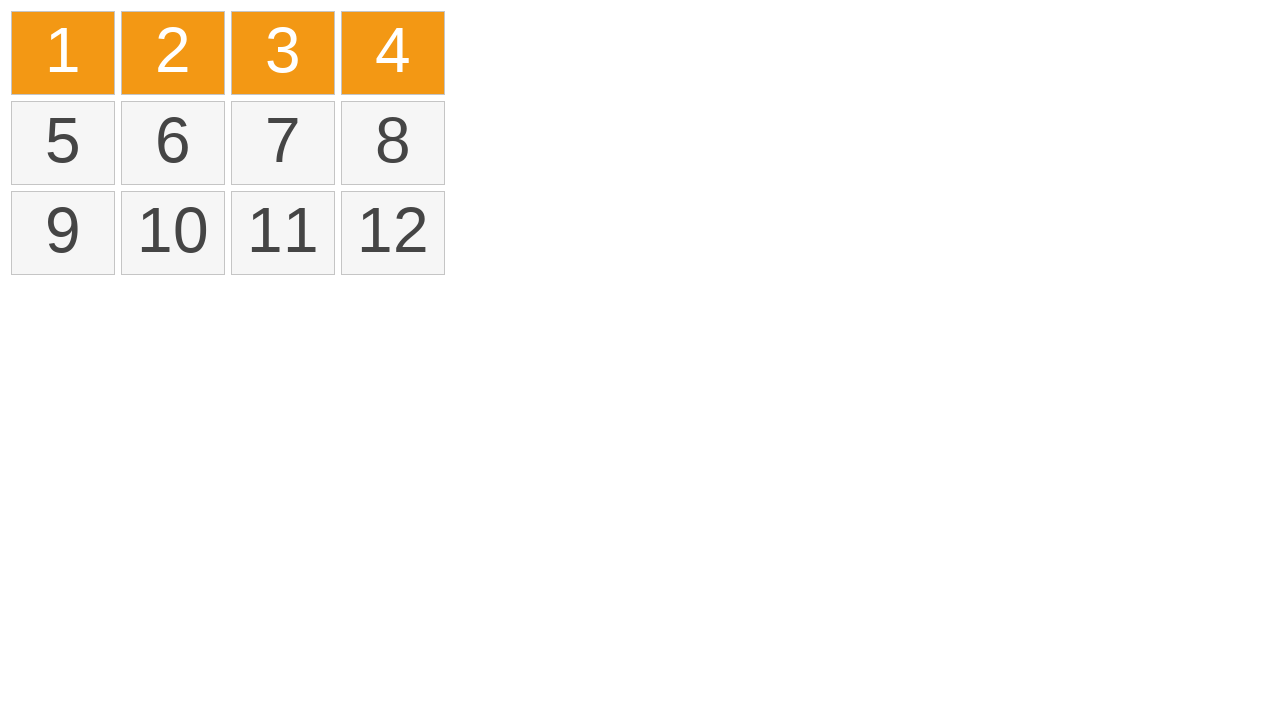

Verified that selected items with 'ui-selected' class are present in the grid
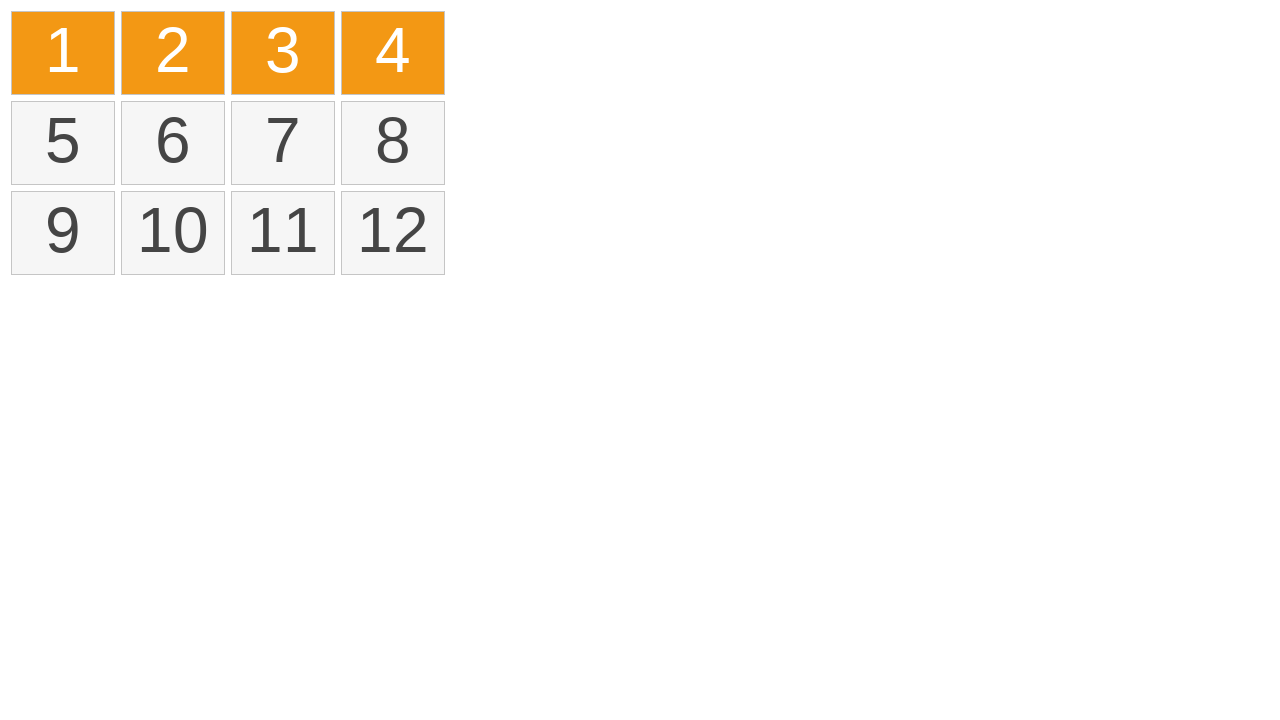

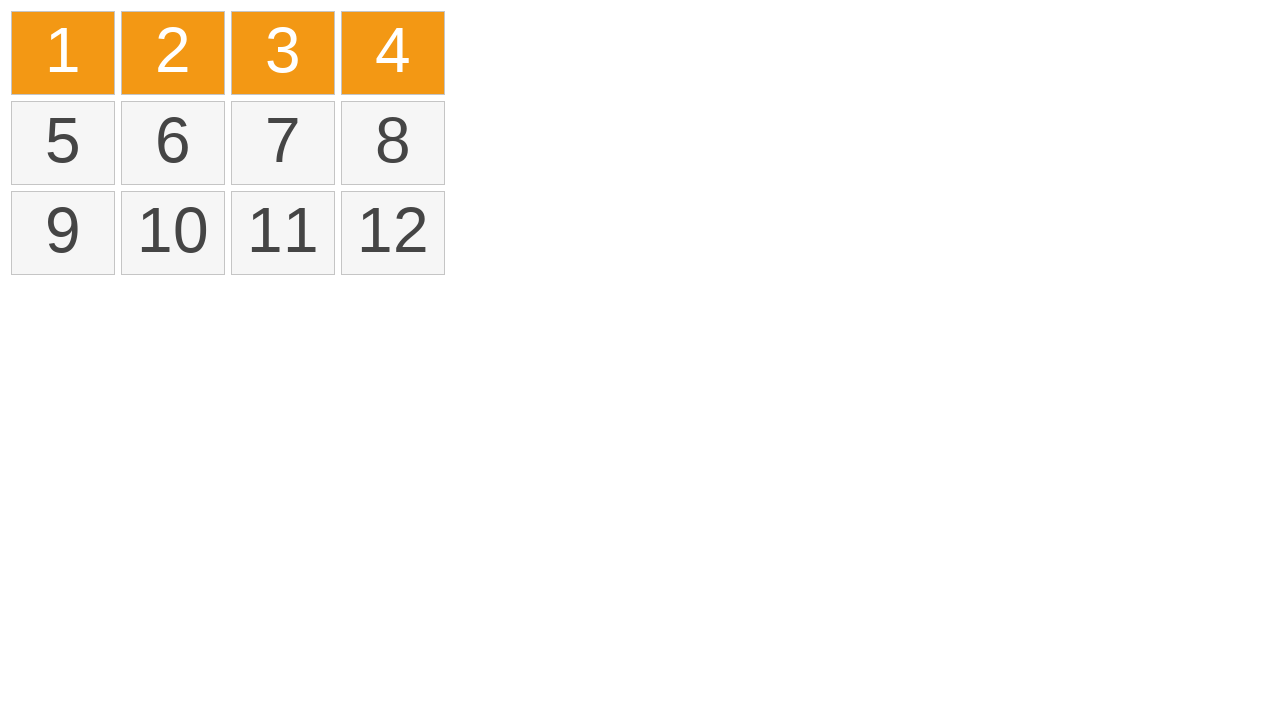